Tests drag and drop by moving an element to specific coordinates relative to its starting position

Starting URL: https://jqueryui.com/droppable/

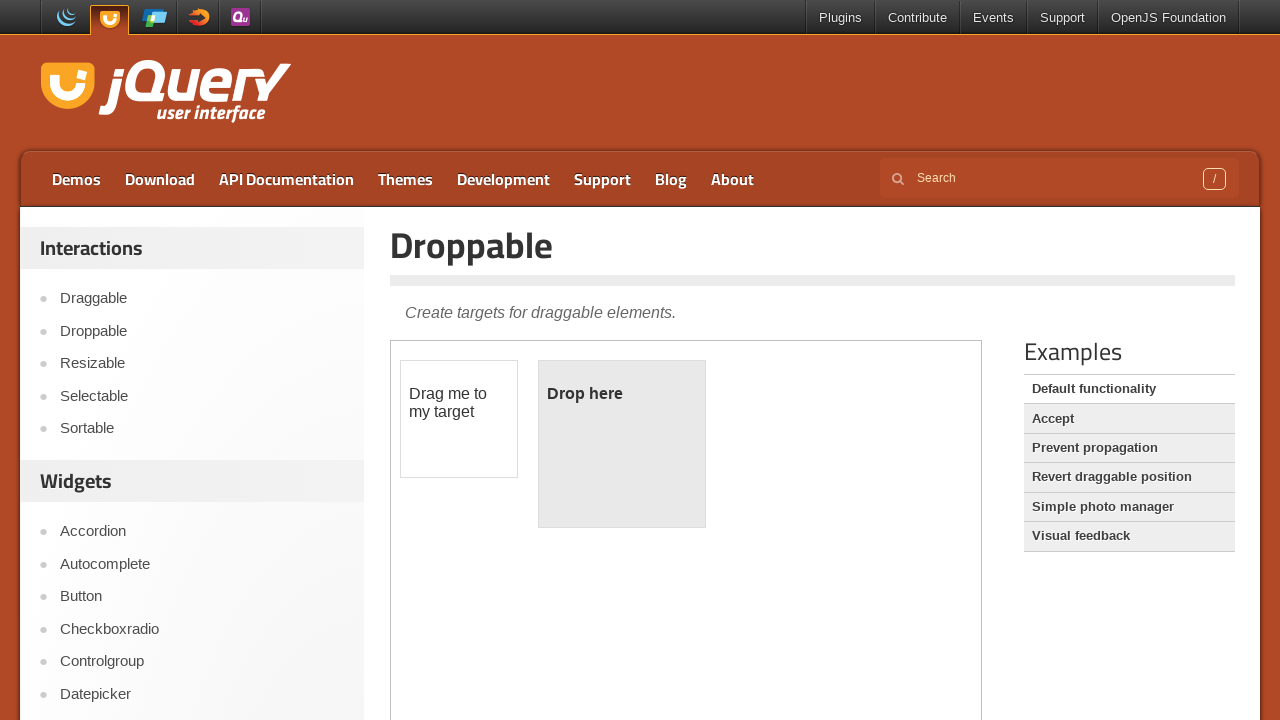

Navigated to jQuery UI droppable test page
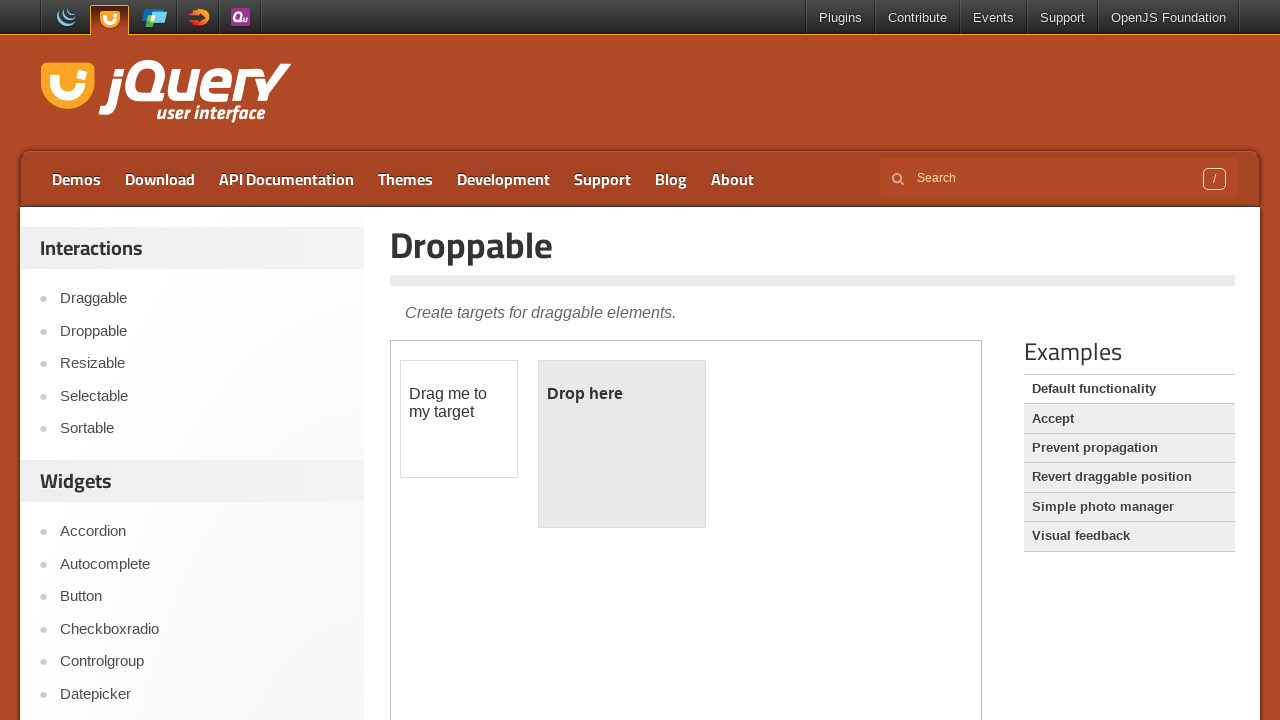

Located and switched to iframe containing draggable elements
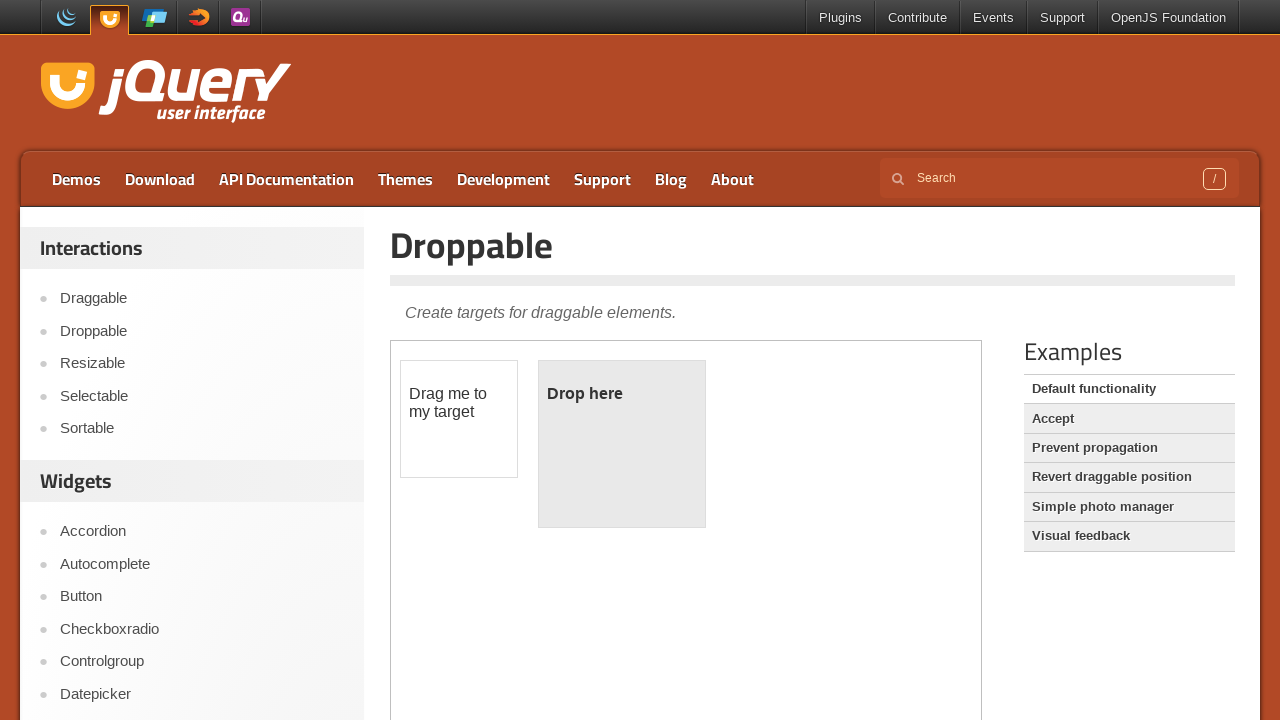

Located draggable element with id 'draggable'
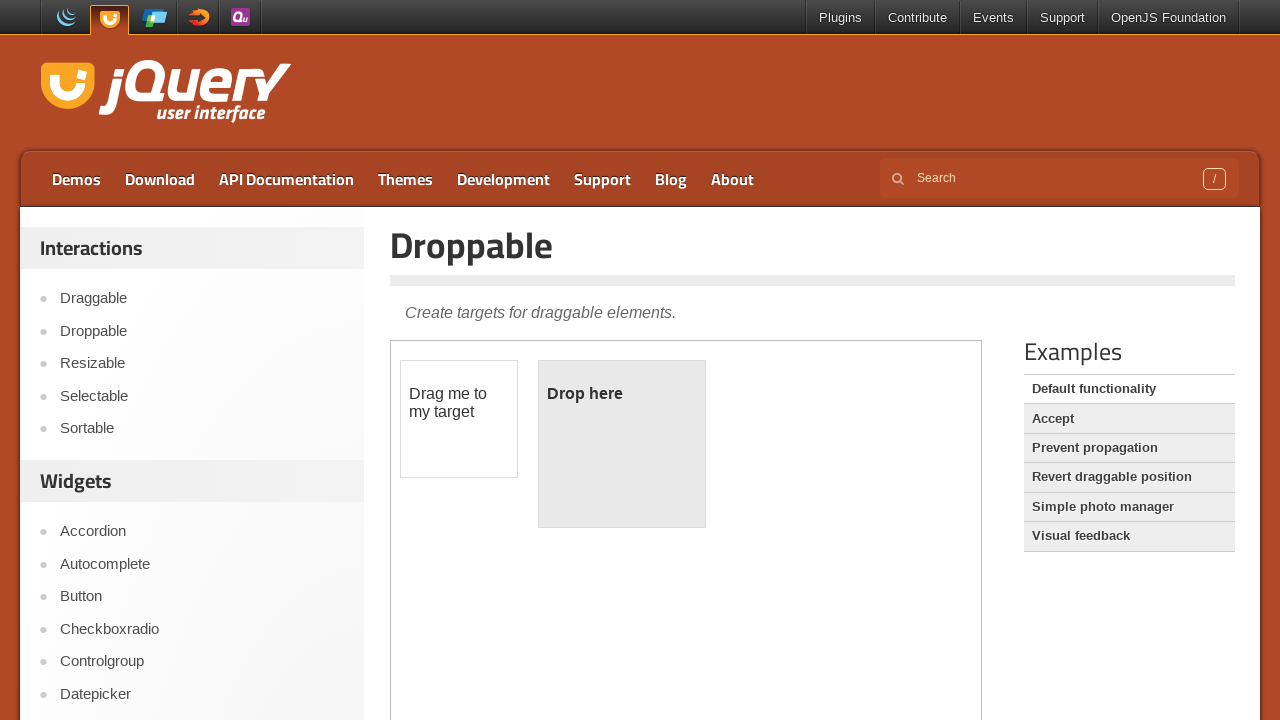

Retrieved bounding box coordinates of draggable element
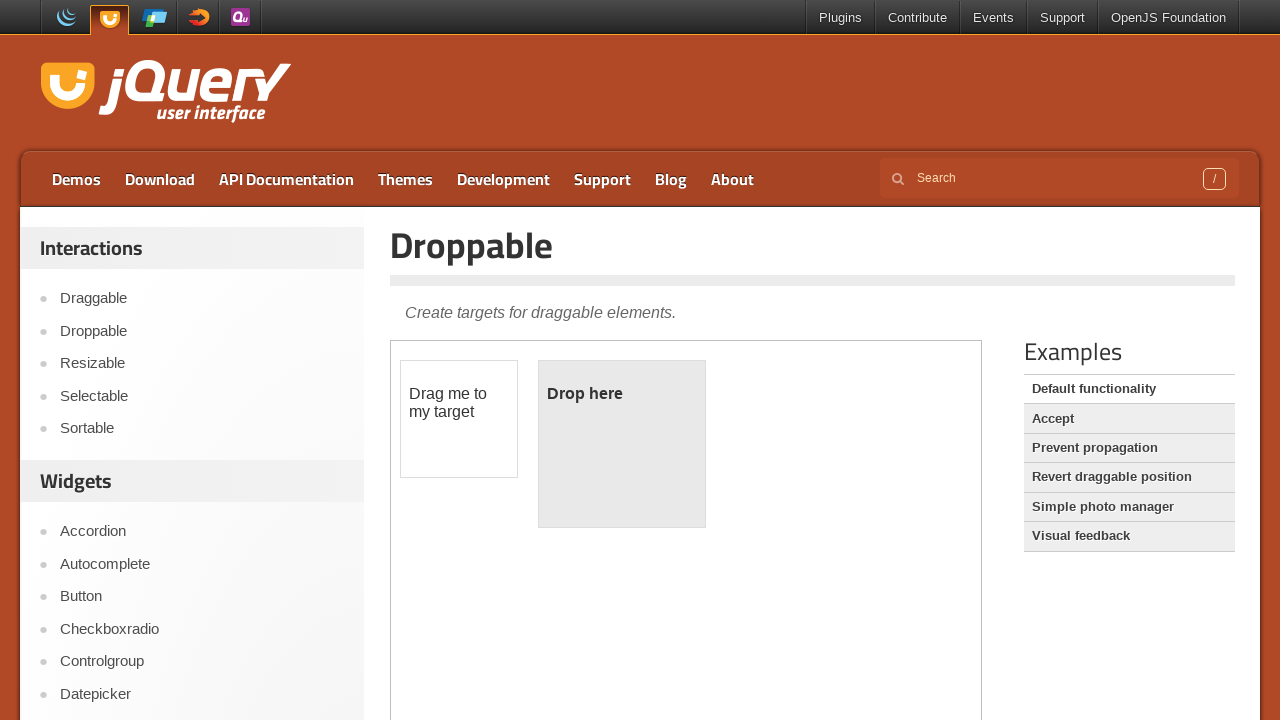

Moved mouse to center of draggable element at (459, 419)
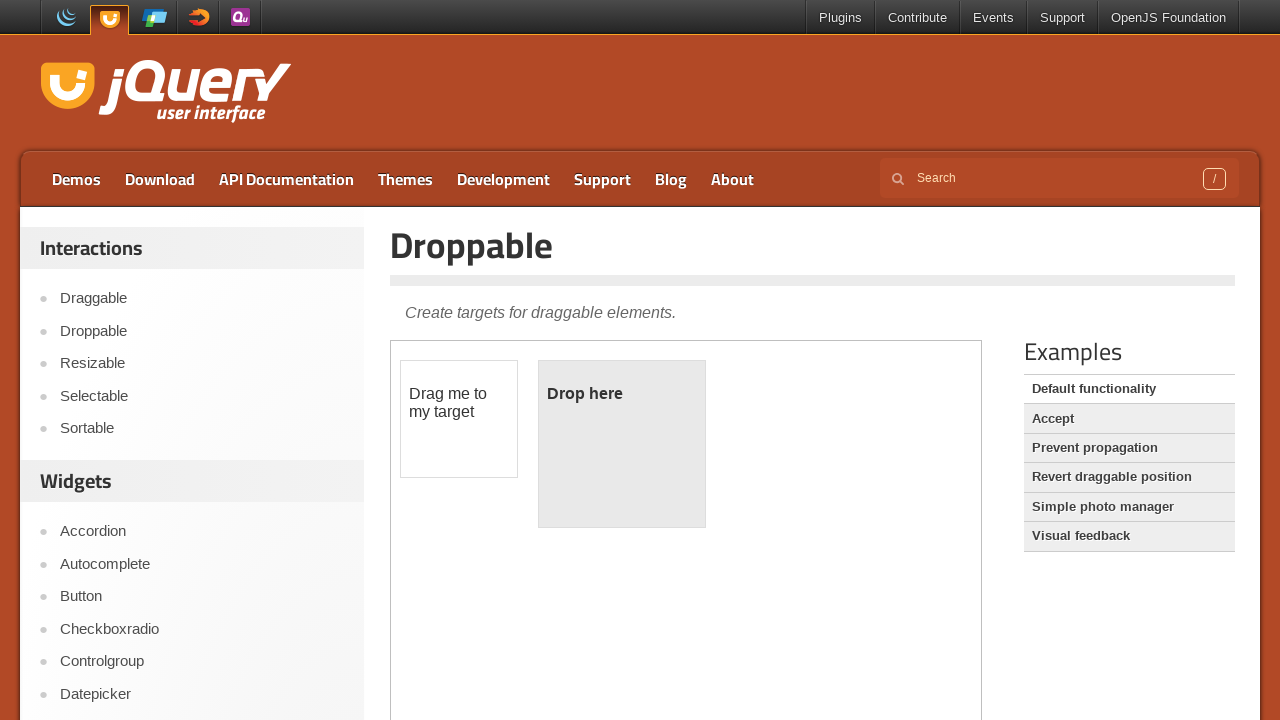

Pressed mouse button down to initiate drag at (459, 419)
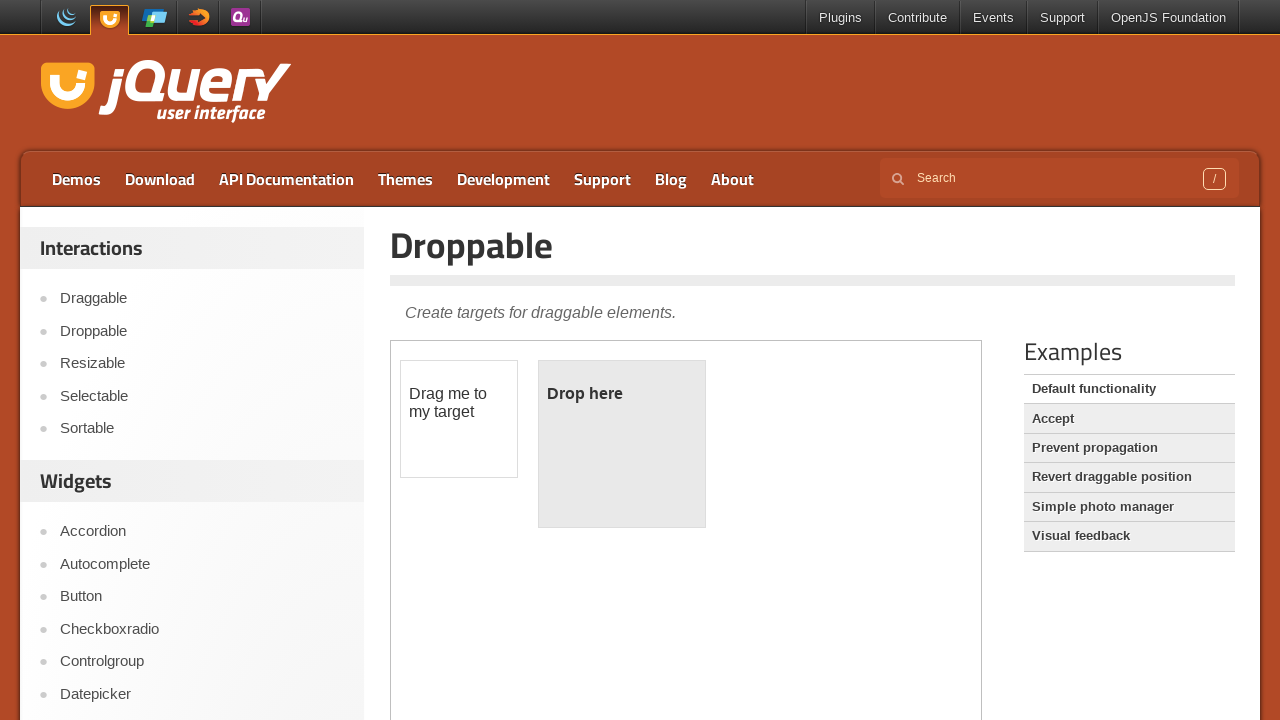

Dragged element 401 pixels right and 138 pixels down at (860, 557)
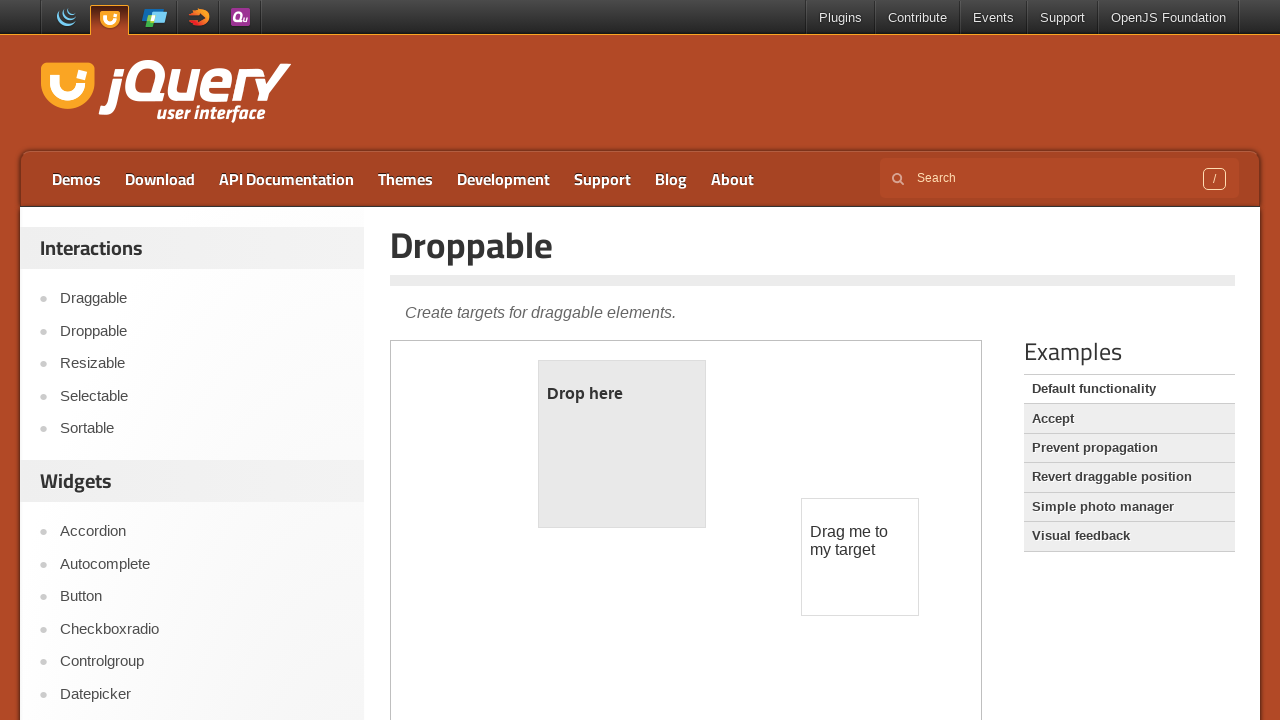

Released mouse button to complete drag and drop operation at (860, 557)
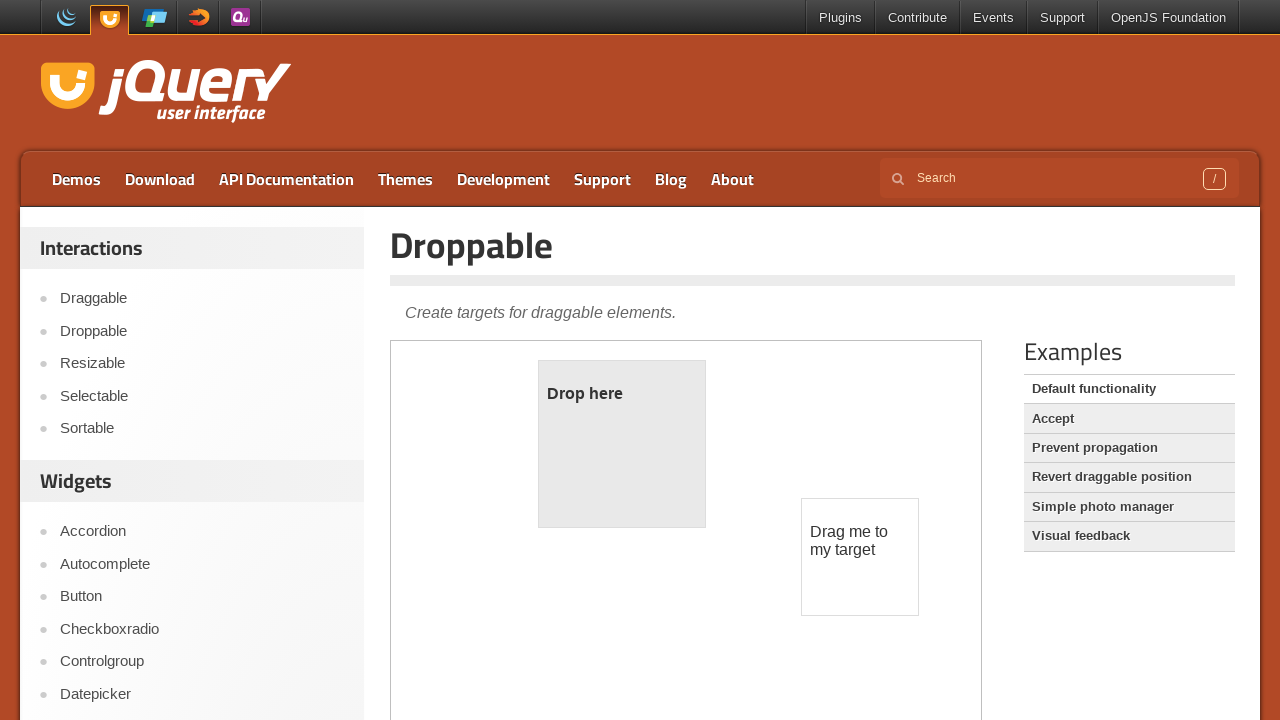

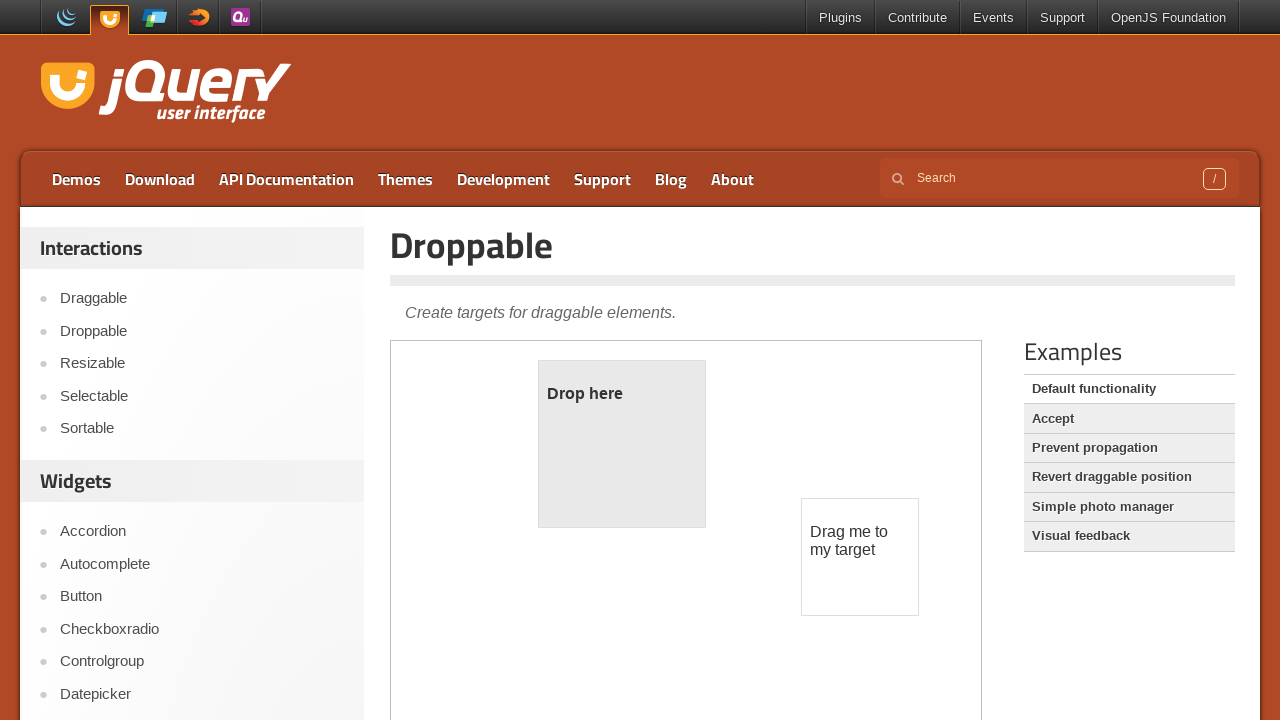